Tests accepting a JavaScript alert by clicking the first button, accepting the alert, and verifying the result message

Starting URL: https://the-internet.herokuapp.com/javascript_alerts

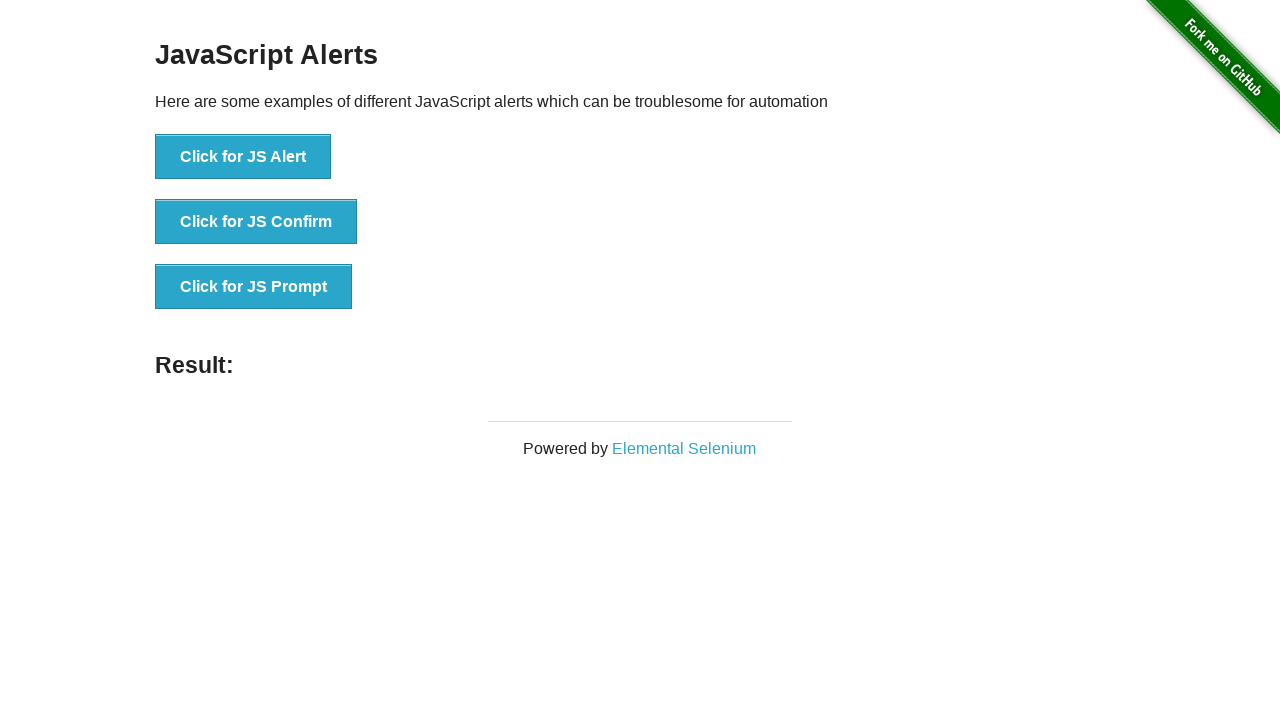

Clicked the JS Alert button at (243, 157) on button[onclick='jsAlert()']
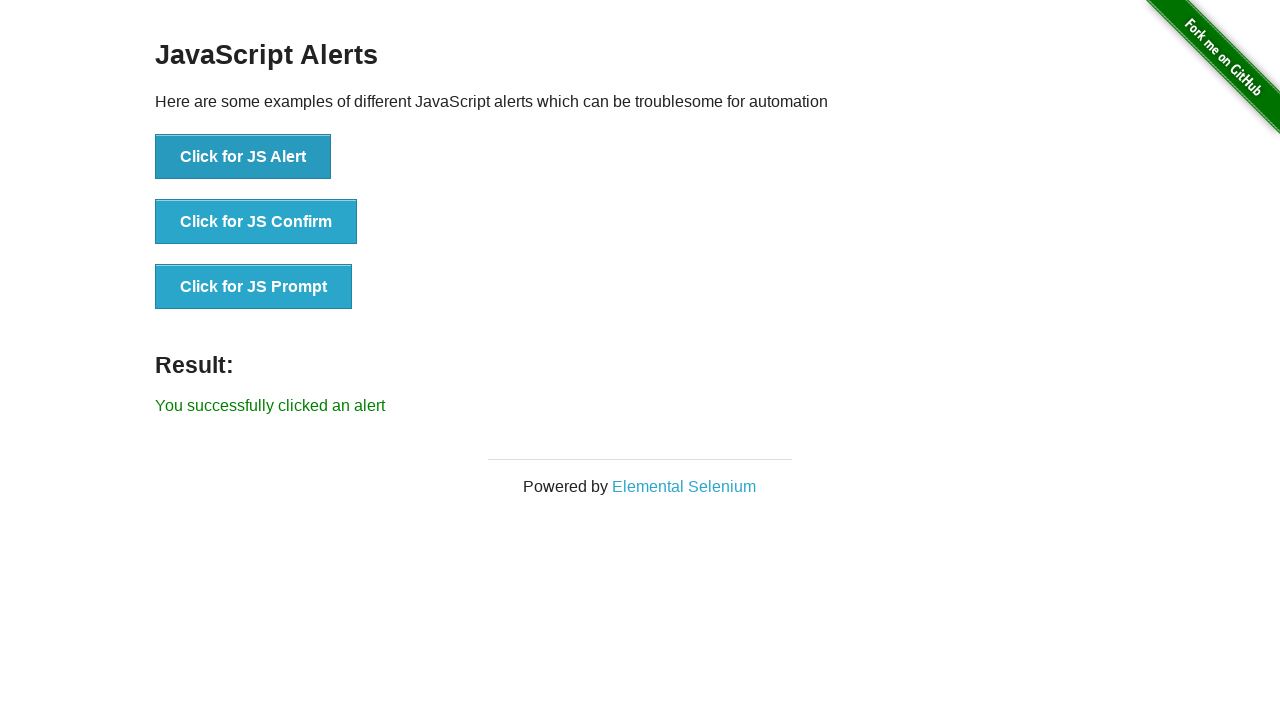

Set up dialog handler to accept the alert
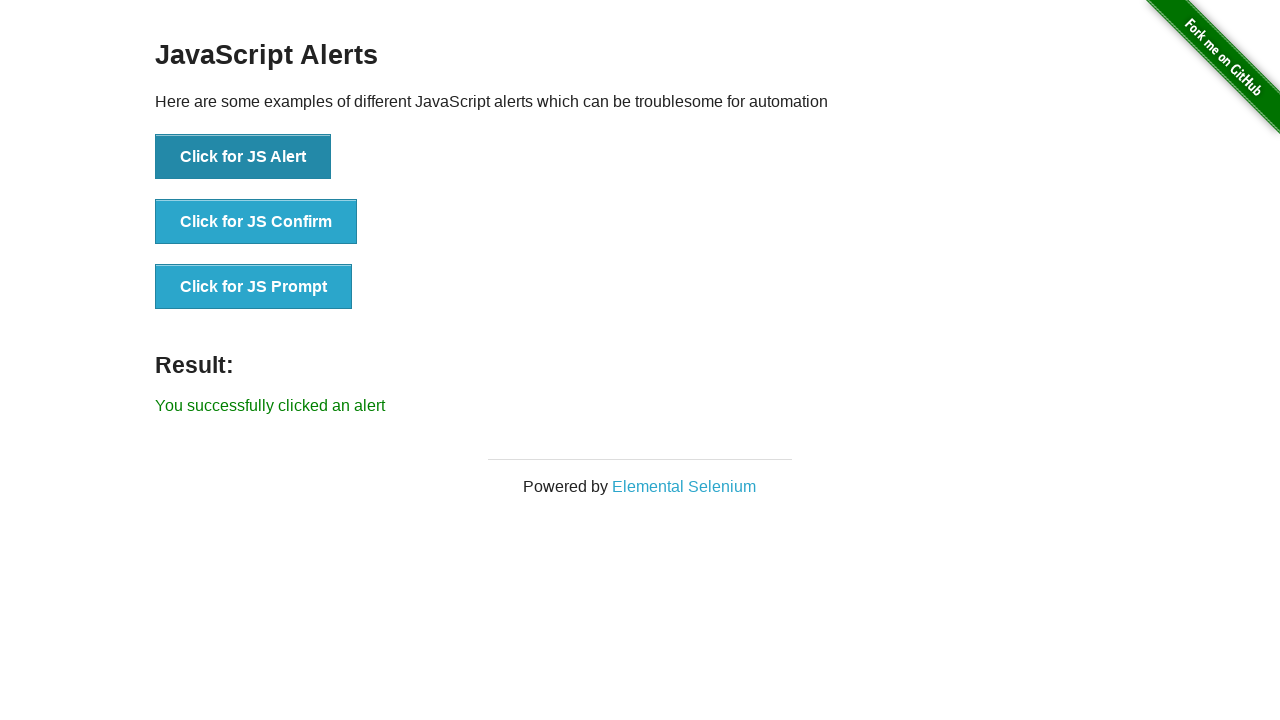

Result message appeared on page
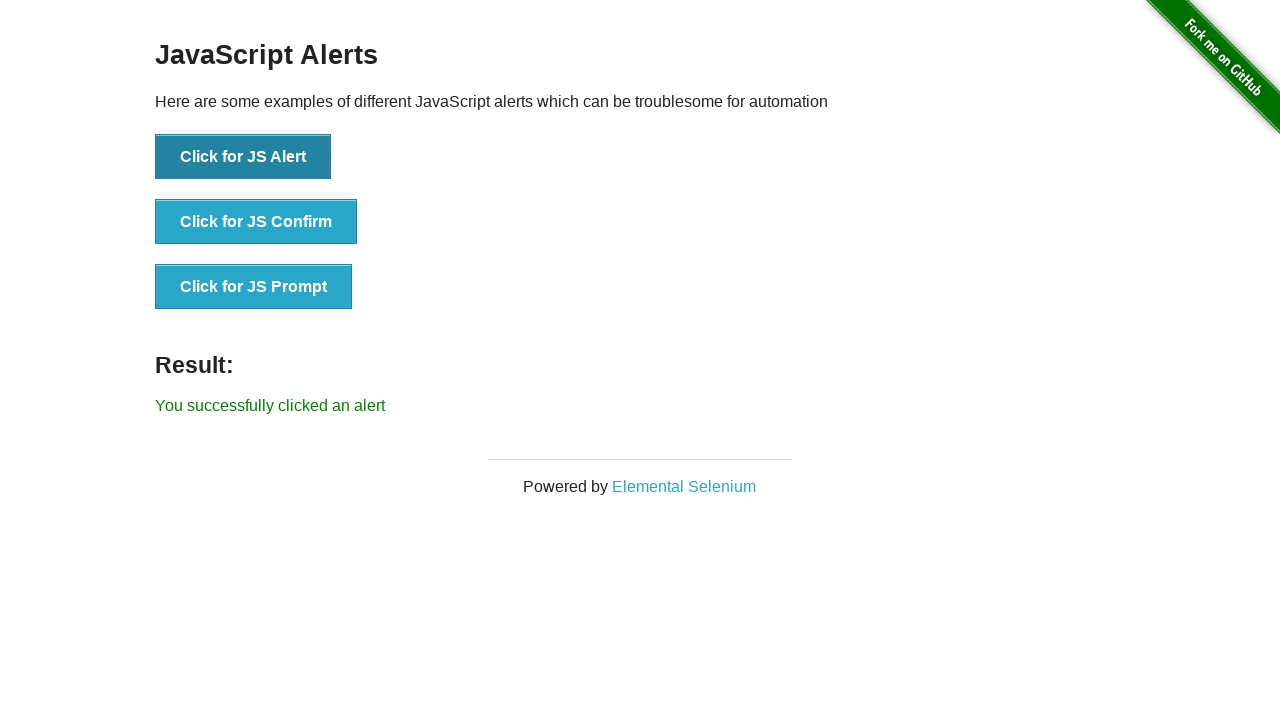

Verified result message is 'You successfully clicked an alert'
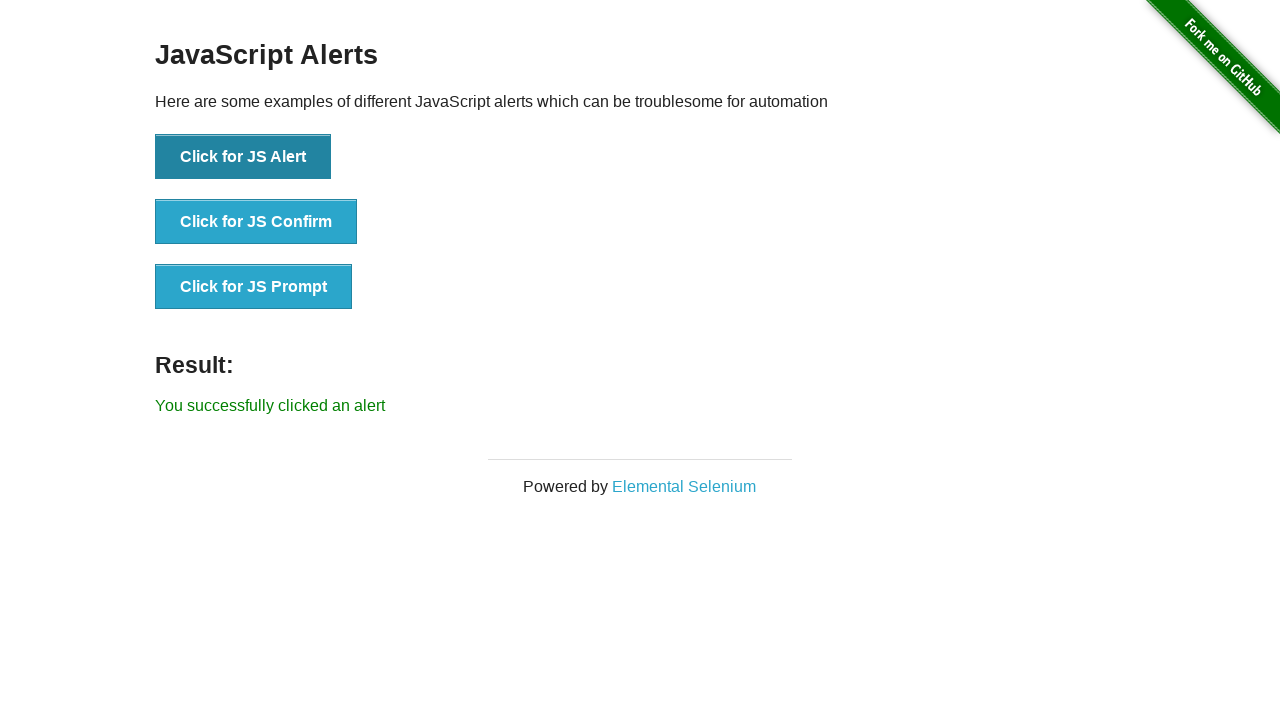

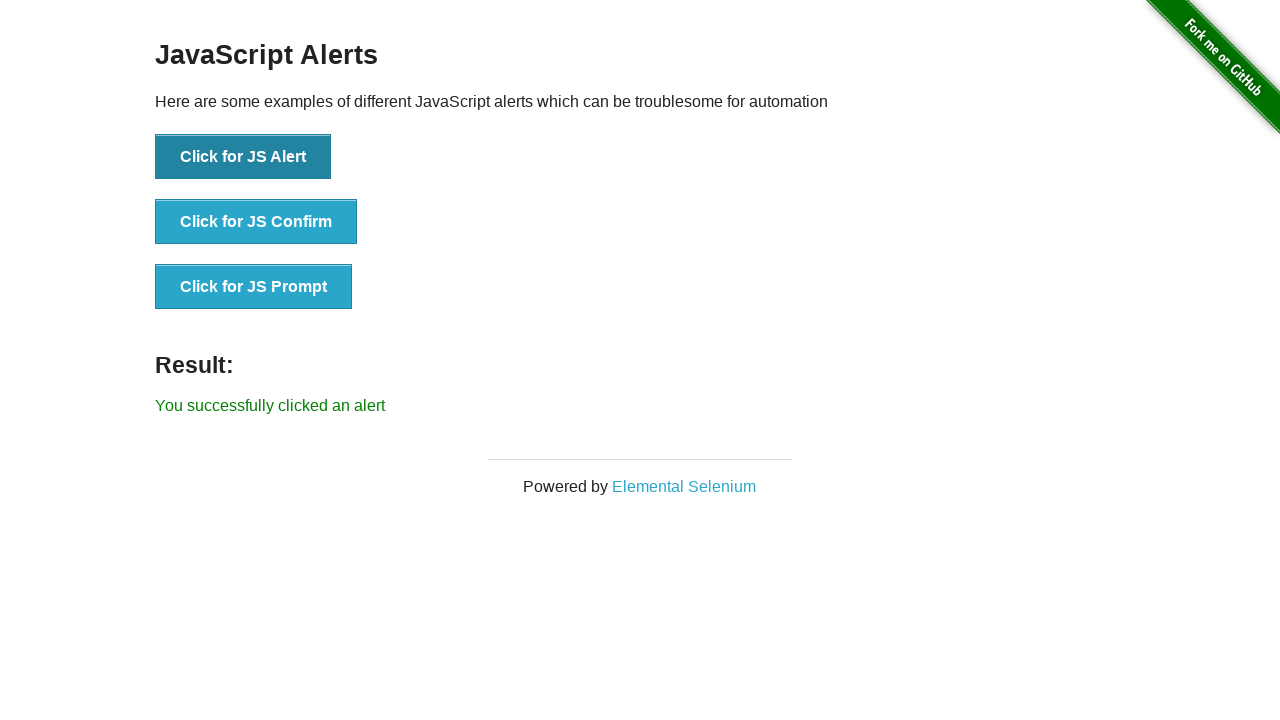